Tests dropdown menu functionality by clicking on the dropdown button and selecting the autocomplete option

Starting URL: https://formy-project.herokuapp.com/dropdown

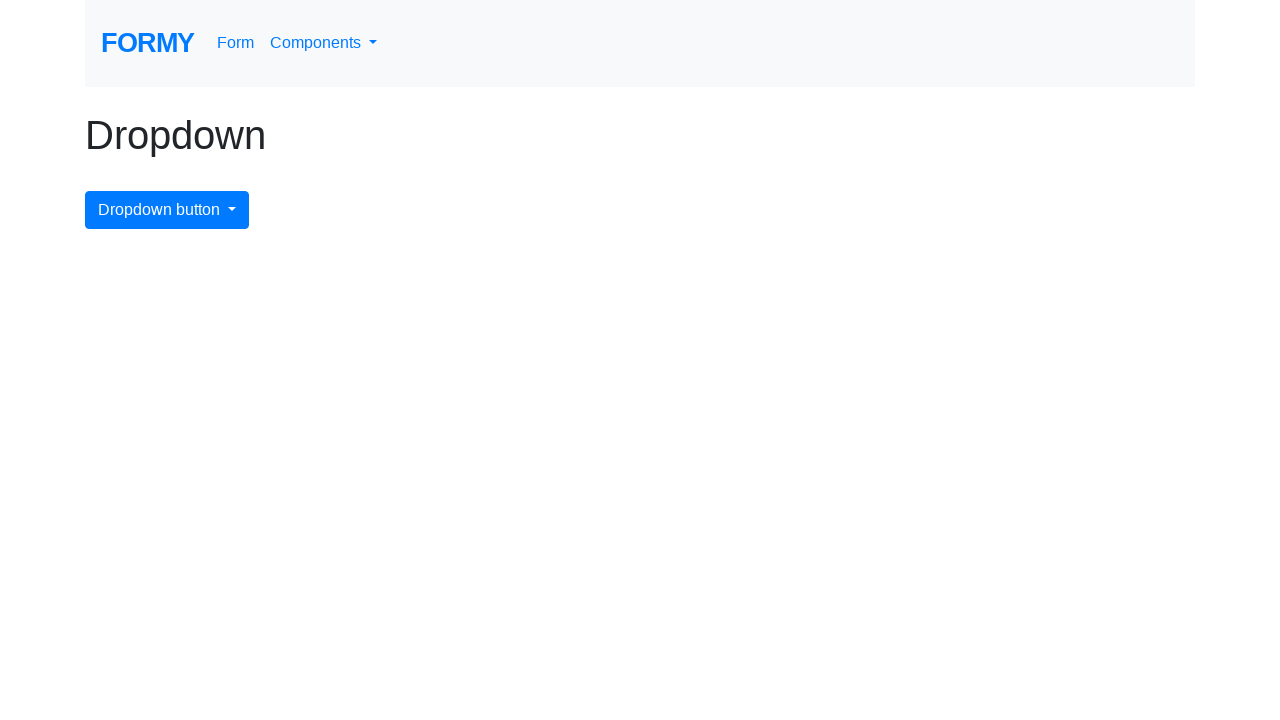

Clicked dropdown menu button to open dropdown at (167, 210) on #dropdownMenuButton
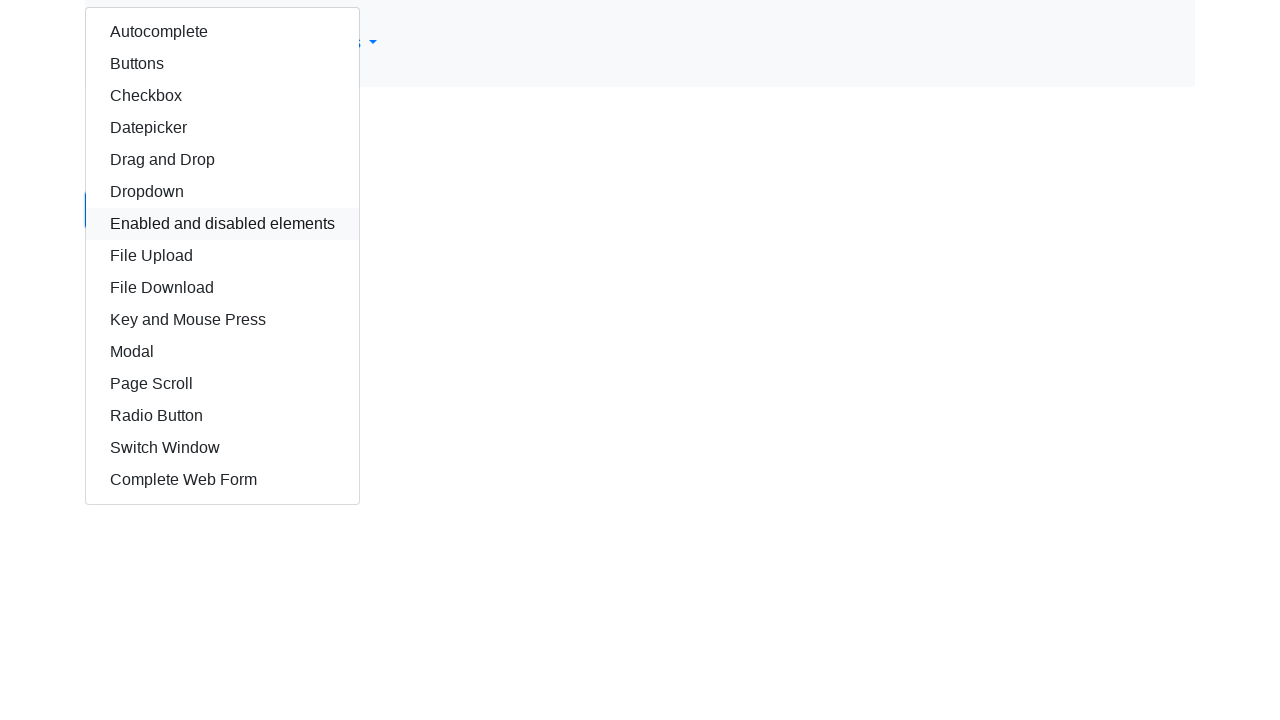

Clicked autocomplete option from dropdown menu at (222, 32) on #autocomplete
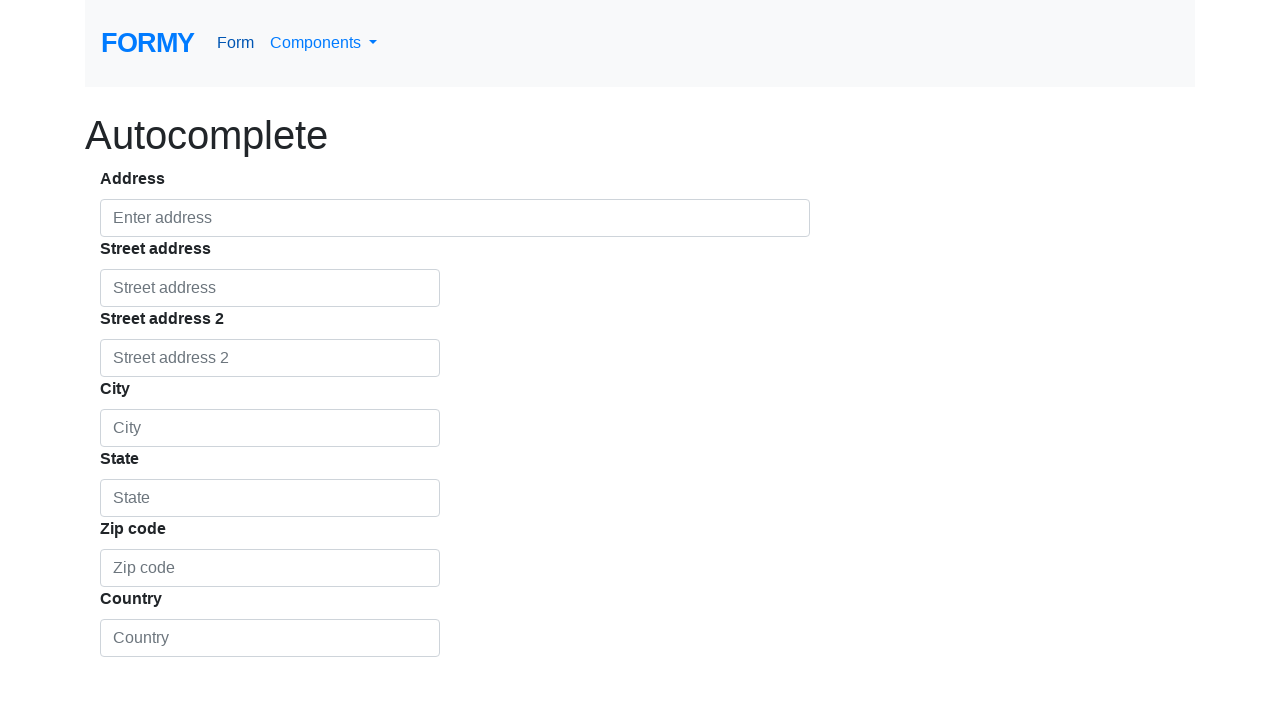

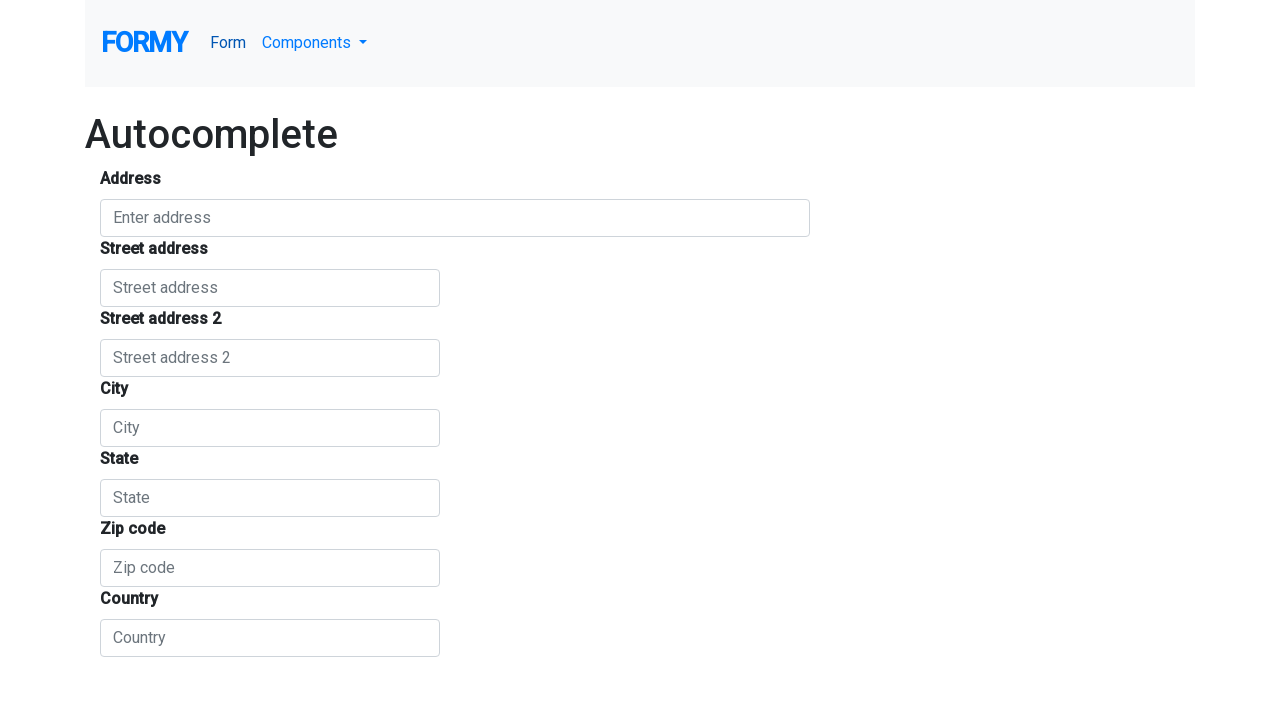